Tests e-commerce cart functionality by adding specific vegetable items (Cucumber, Broccoli, Beetroot) to the cart, proceeding to checkout, applying a promo code, and verifying the promo is applied.

Starting URL: https://rahulshettyacademy.com/seleniumPractise/

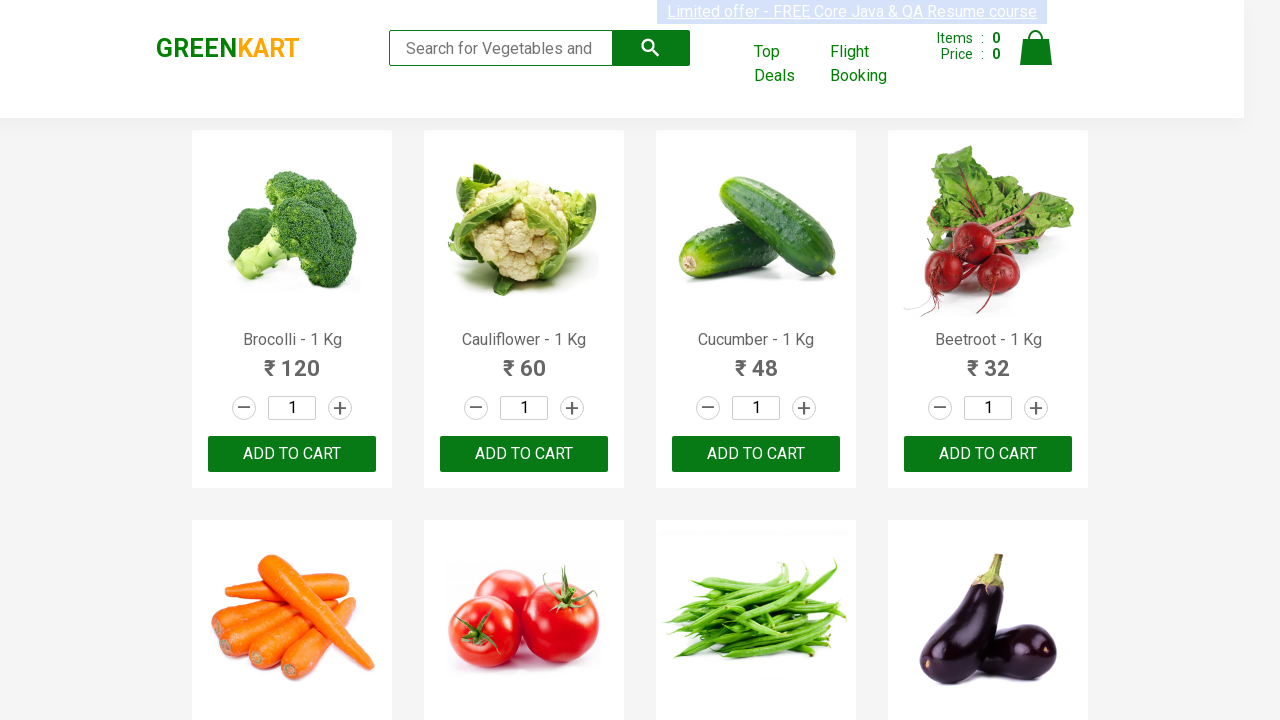

Waited for product names to load on the page
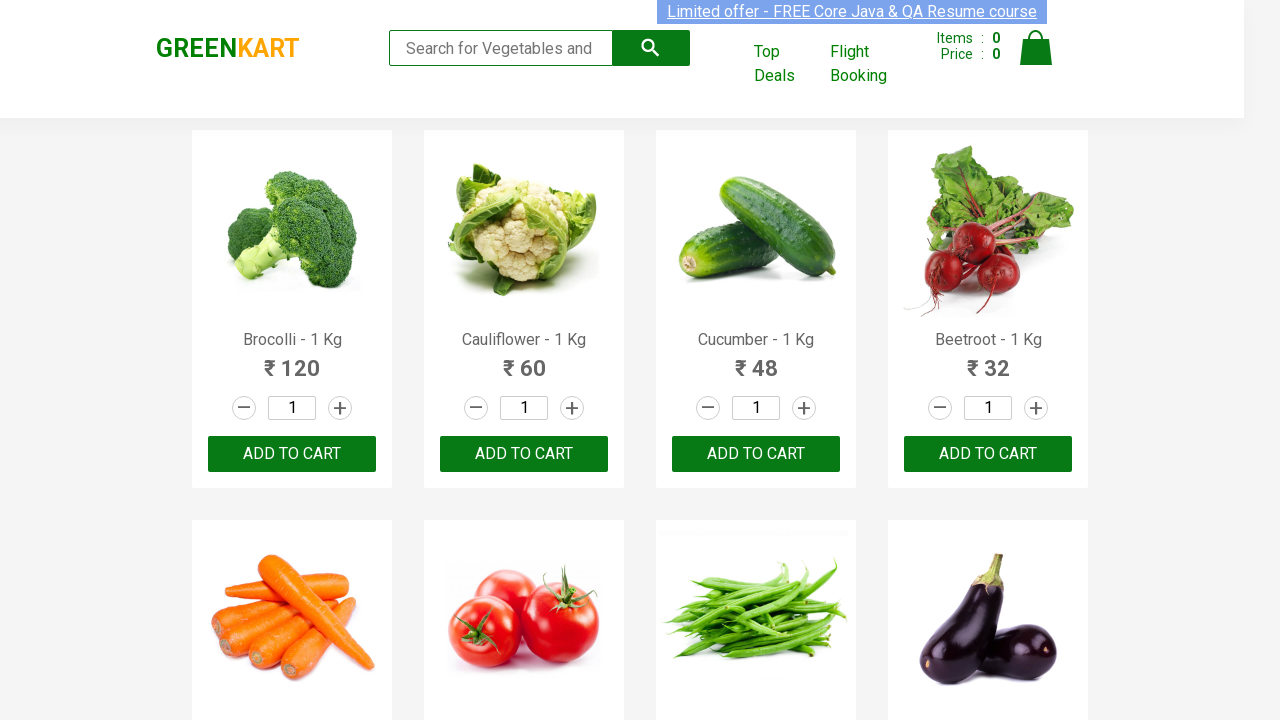

Retrieved all product name elements from the page
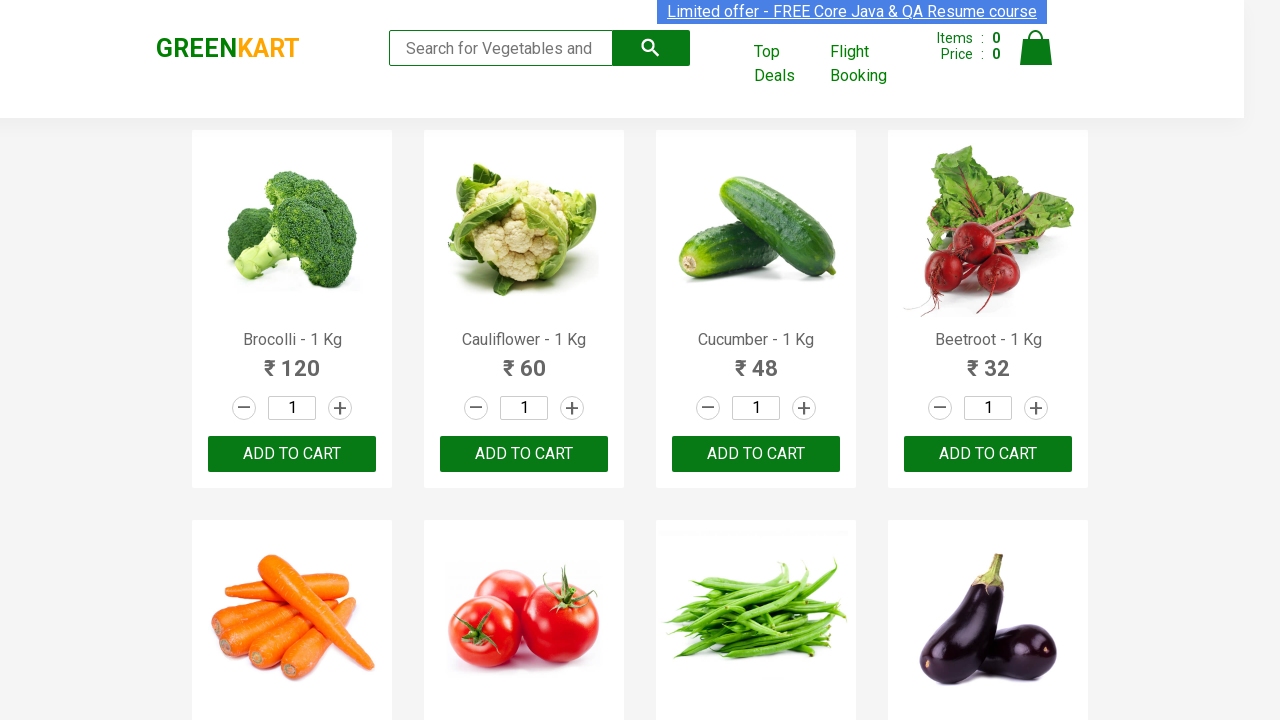

Retrieved all 'Add to Cart' button elements from the page
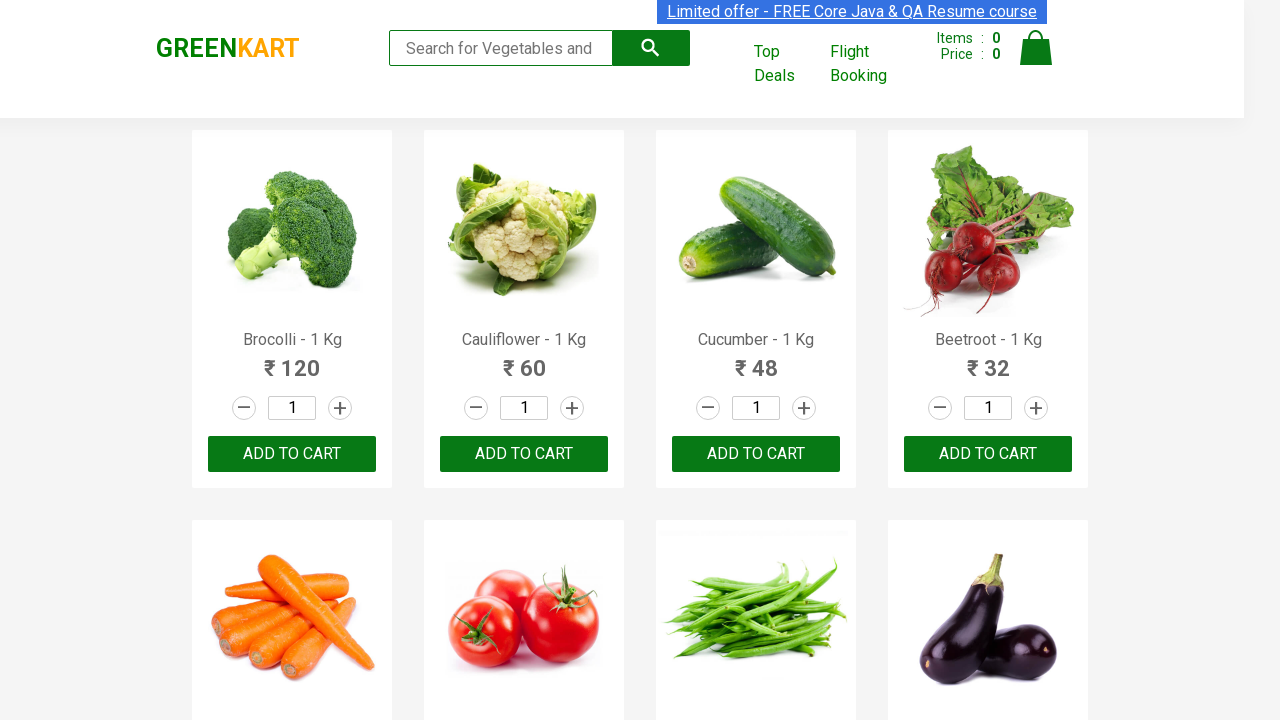

Clicked 'Add to Cart' button for Brocolli at (292, 454) on xpath=//div[@class='product-action']/button >> nth=0
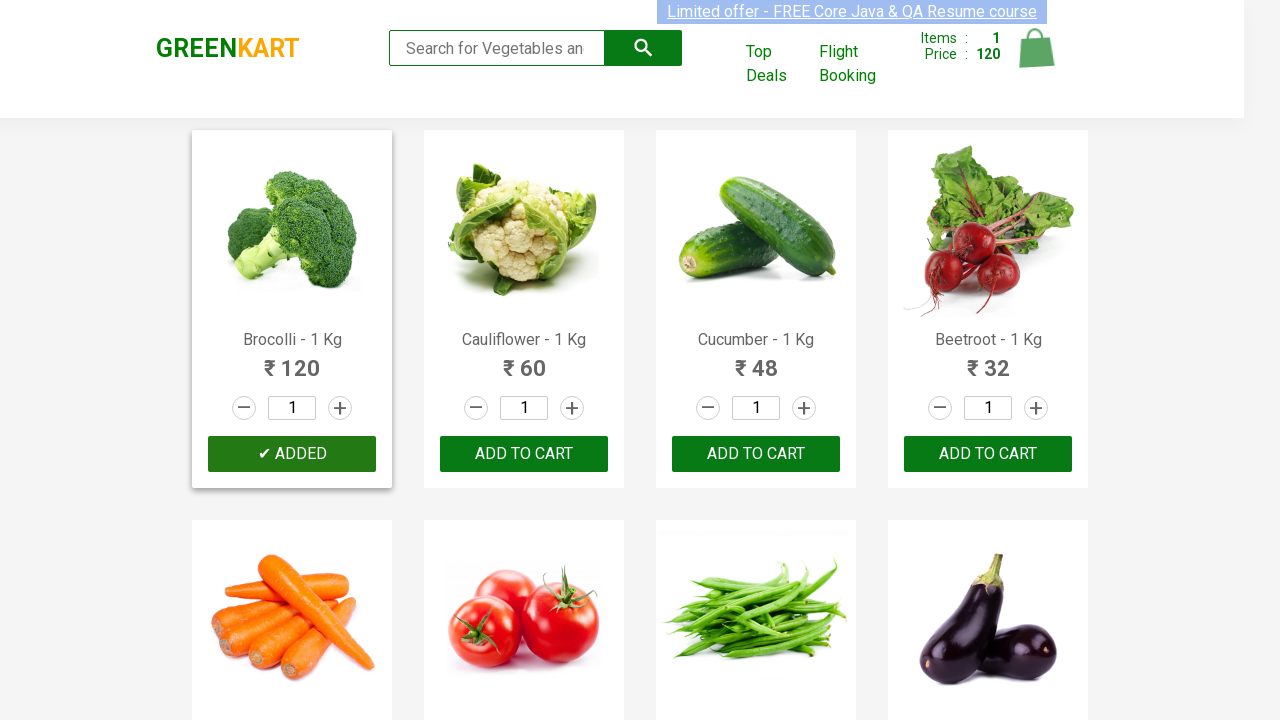

Clicked 'Add to Cart' button for Cucumber at (756, 454) on xpath=//div[@class='product-action']/button >> nth=2
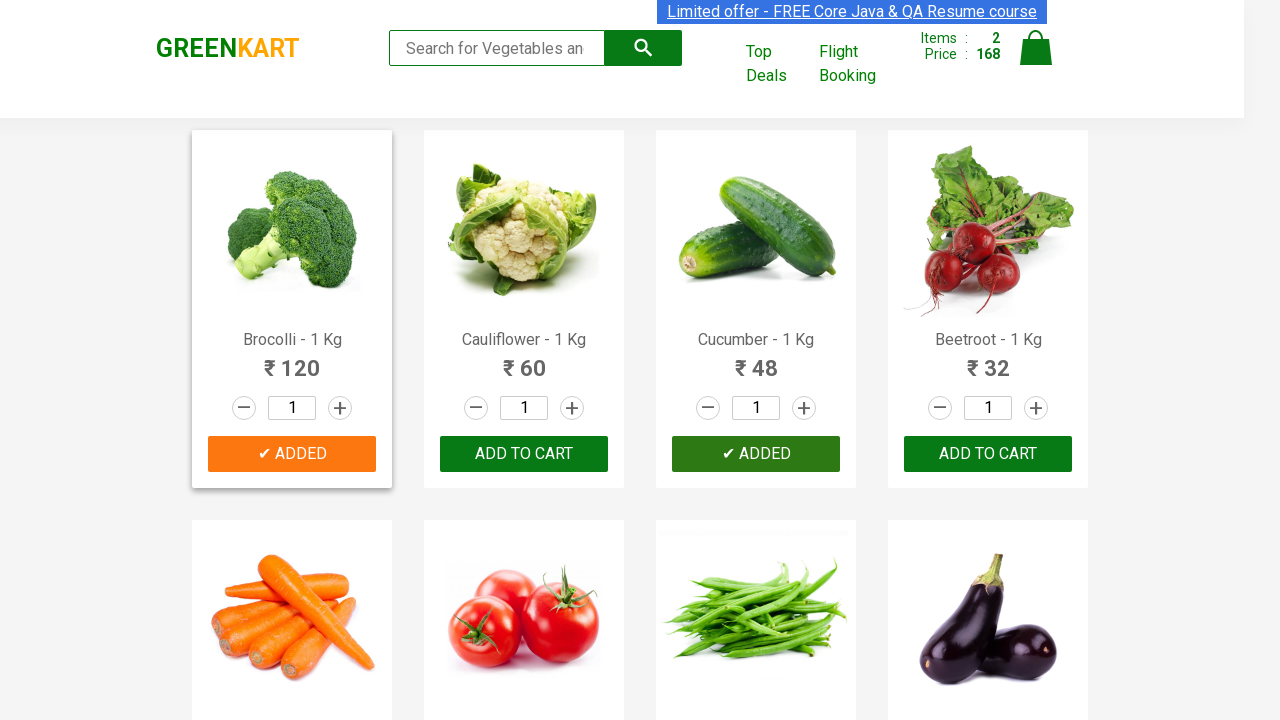

Clicked 'Add to Cart' button for Beetroot at (988, 454) on xpath=//div[@class='product-action']/button >> nth=3
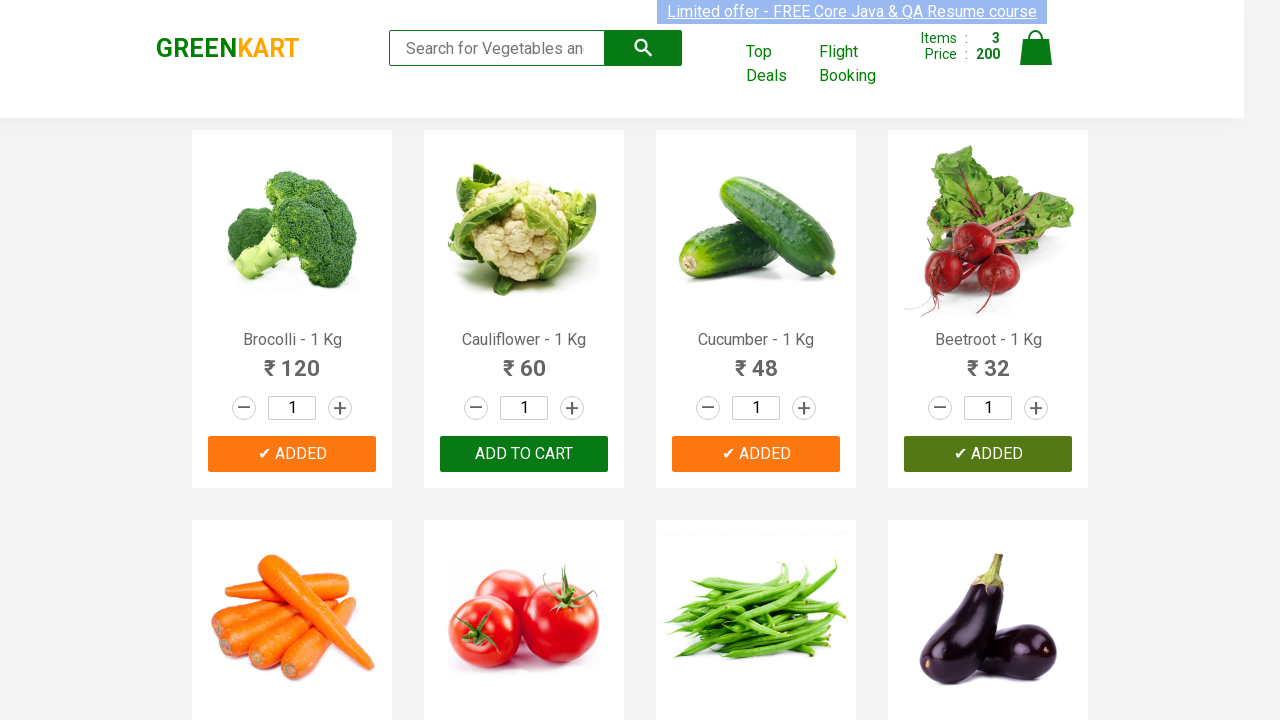

Clicked on the cart icon to view cart at (1036, 48) on img[alt='Cart']
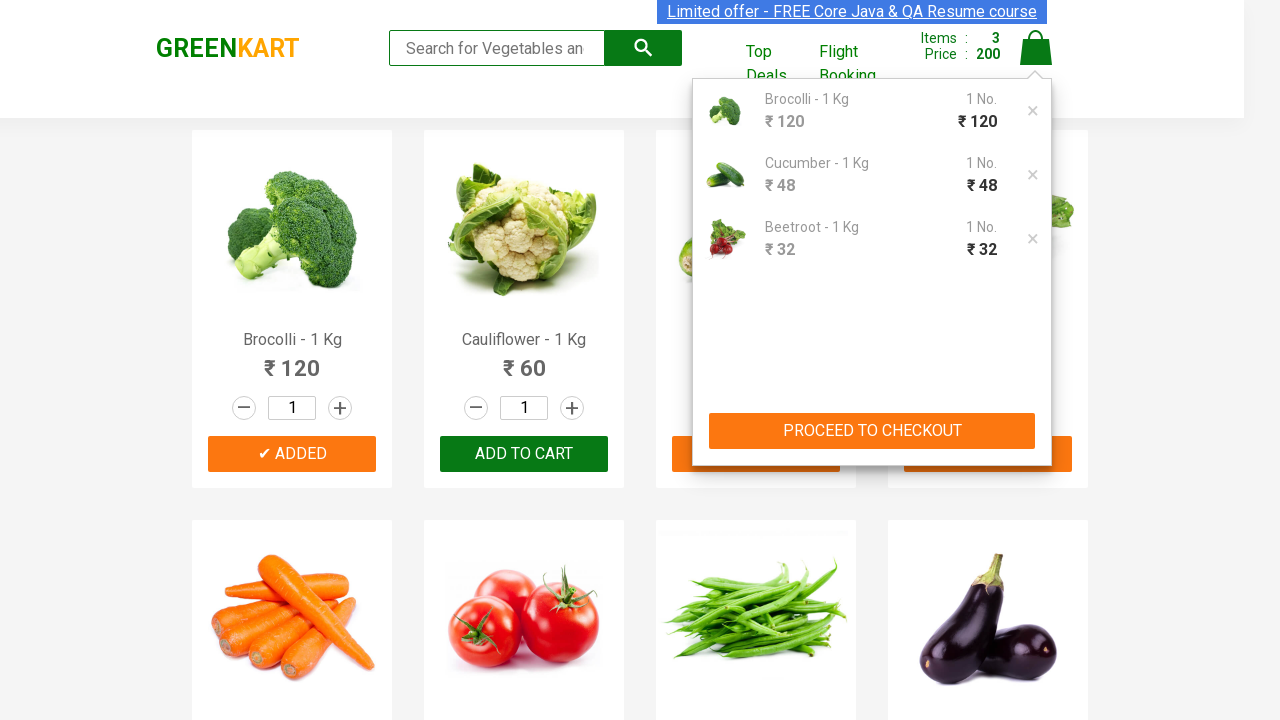

Clicked 'PROCEED TO CHECKOUT' button at (872, 431) on xpath=//button[contains(text(),'PROCEED TO CHECKOUT')]
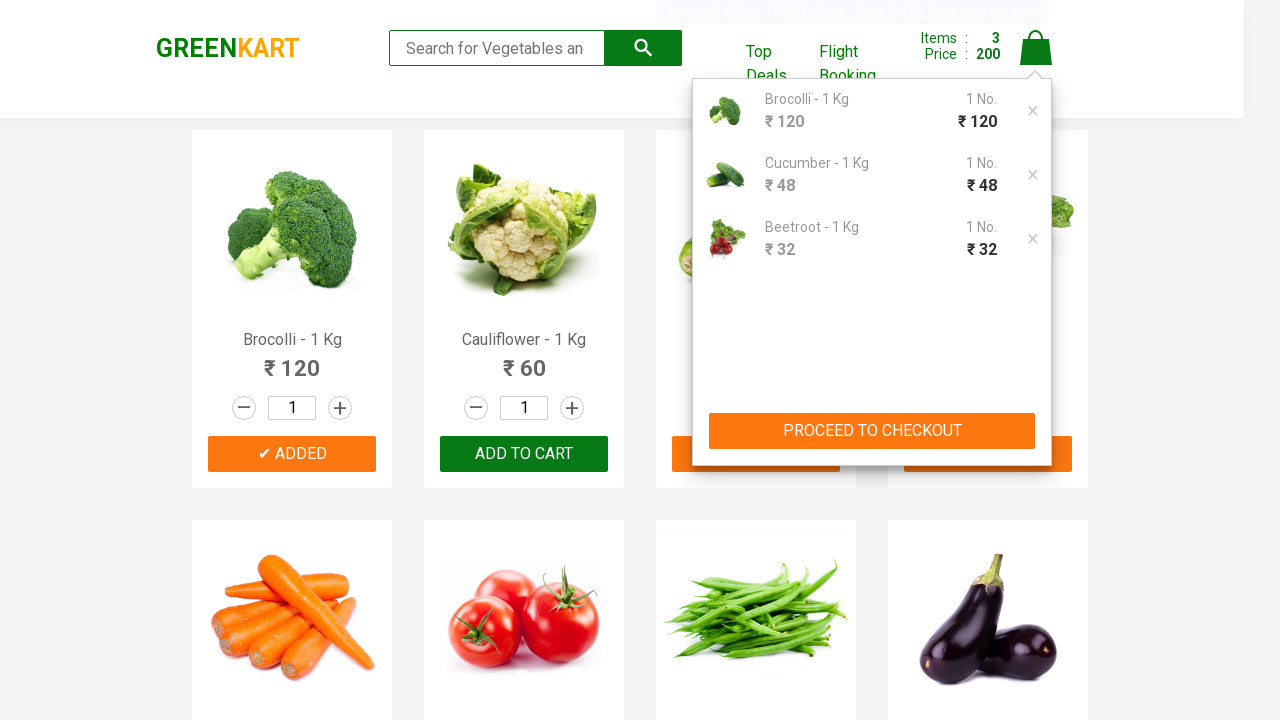

Waited for promo code input field to be visible
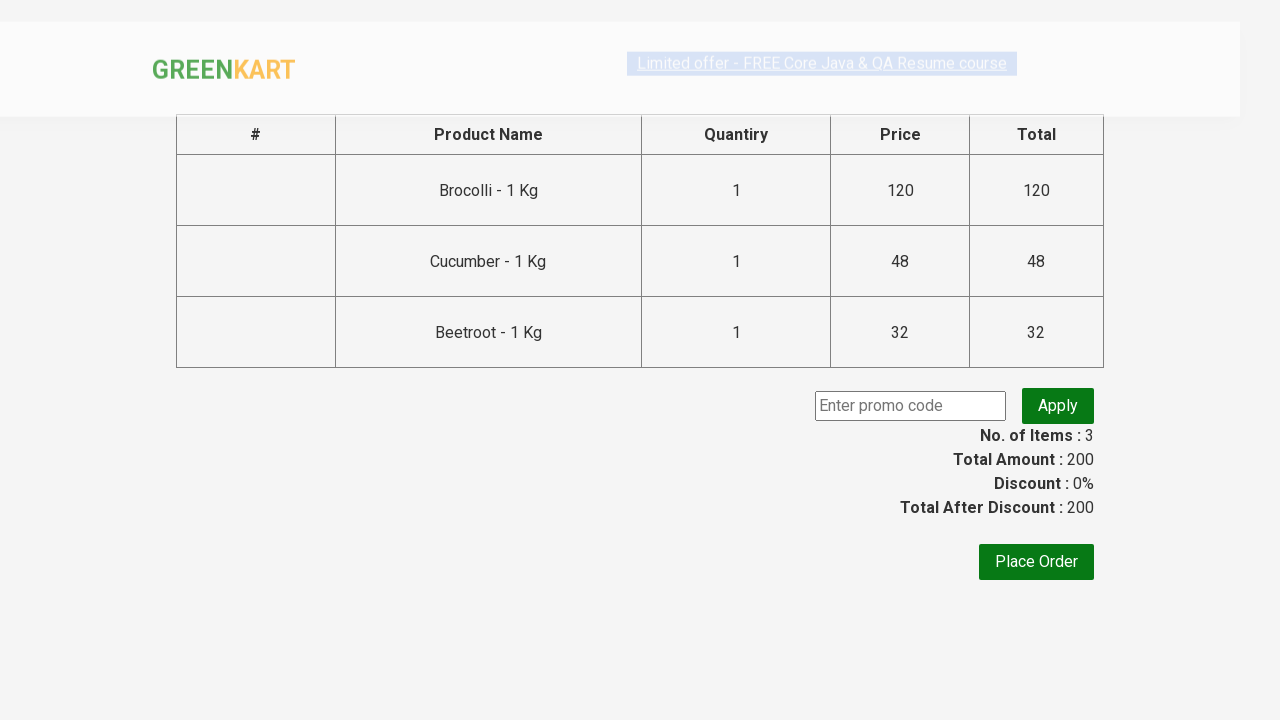

Entered promo code 'rahulshettyacademy' in the promo code field on input.promoCode
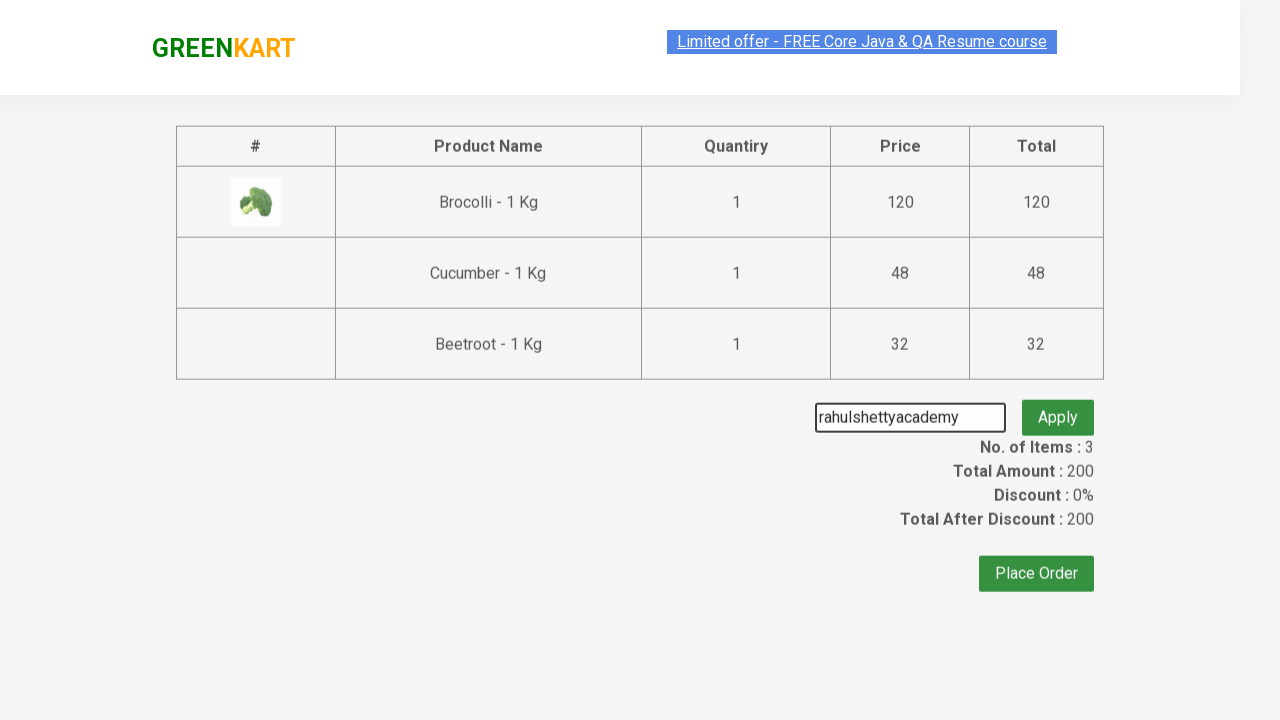

Clicked the 'Apply' button to apply the promo code at (1058, 406) on button.promoBtn
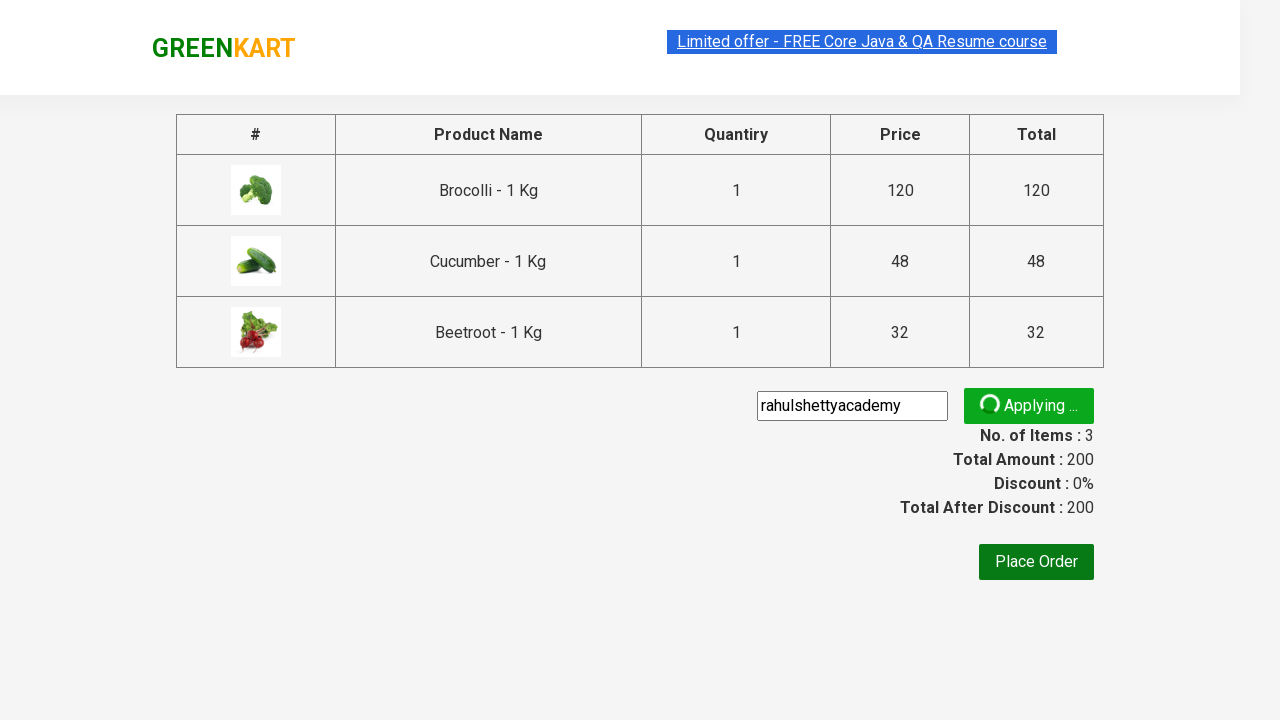

Waited for promo info message to appear, confirming promo code was applied
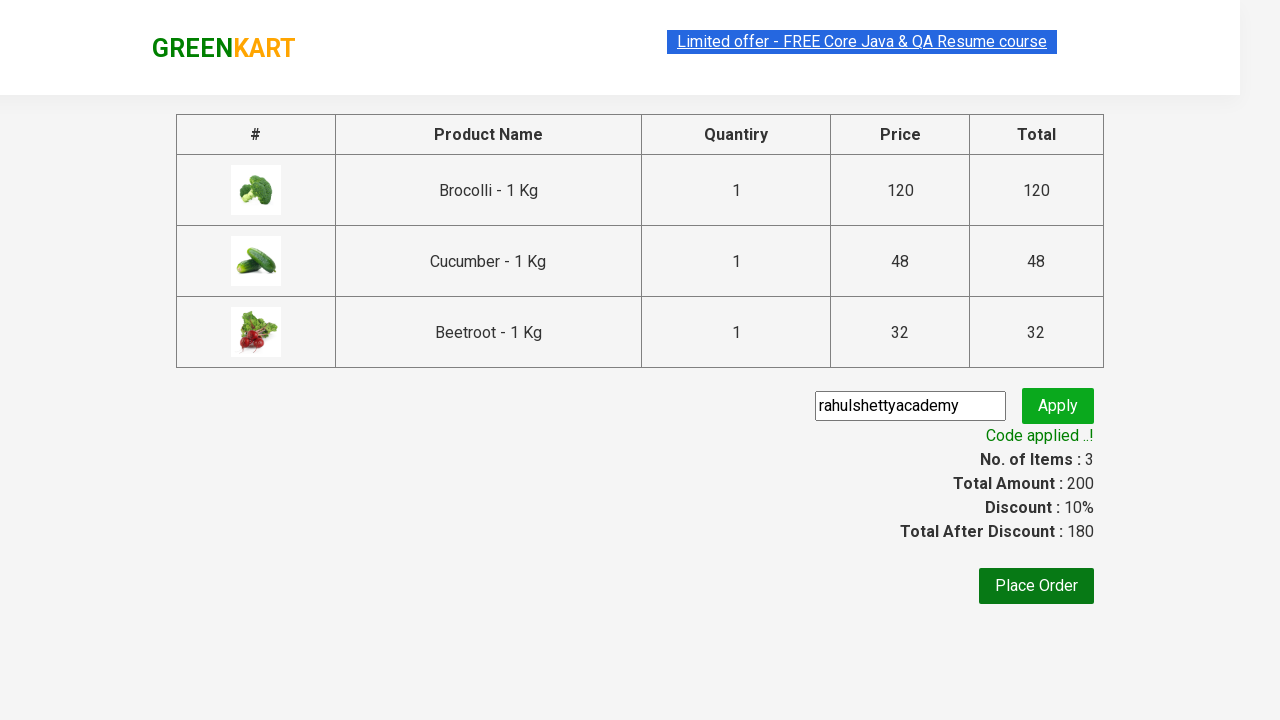

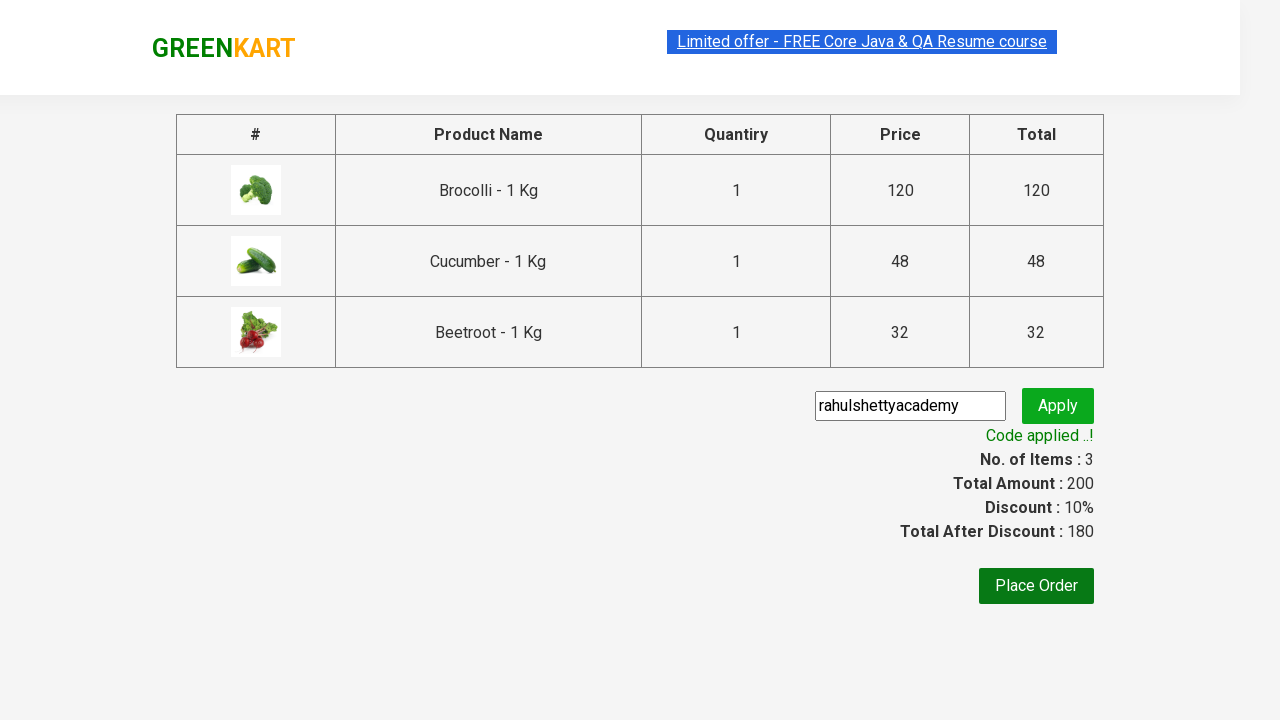